Tests keyboard navigation on a webpage by scrolling down and up using PAGE_DOWN, ARROW_DOWN, PAGE_UP, and ARROW_UP keys

Starting URL: https://www.techproeducation.com

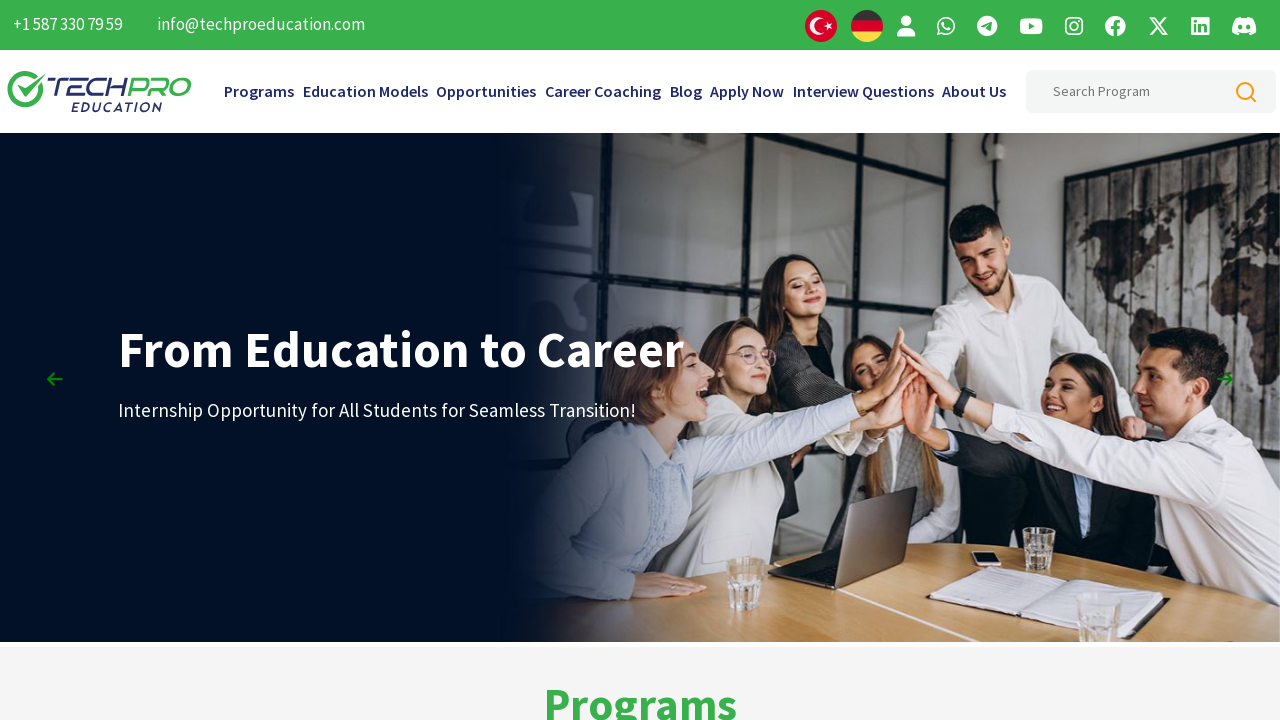

Pressed PAGE_DOWN key (1st time)
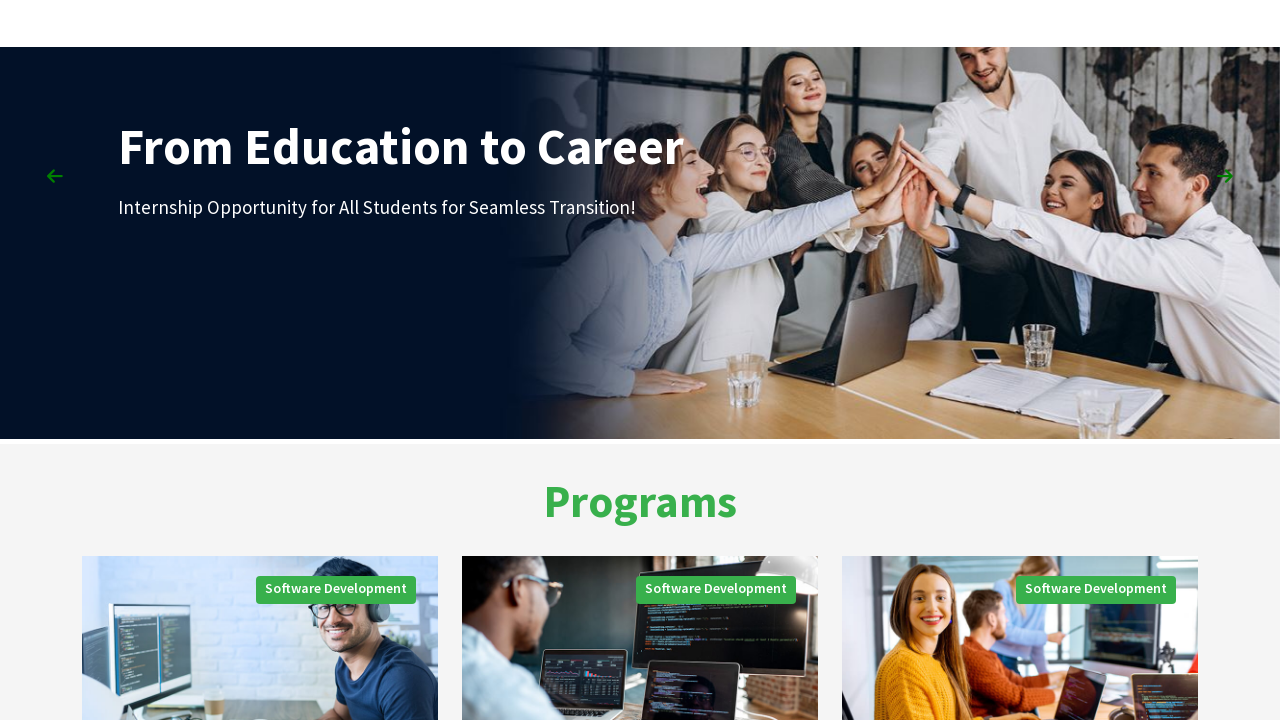

Waited 2 seconds after first PAGE_DOWN
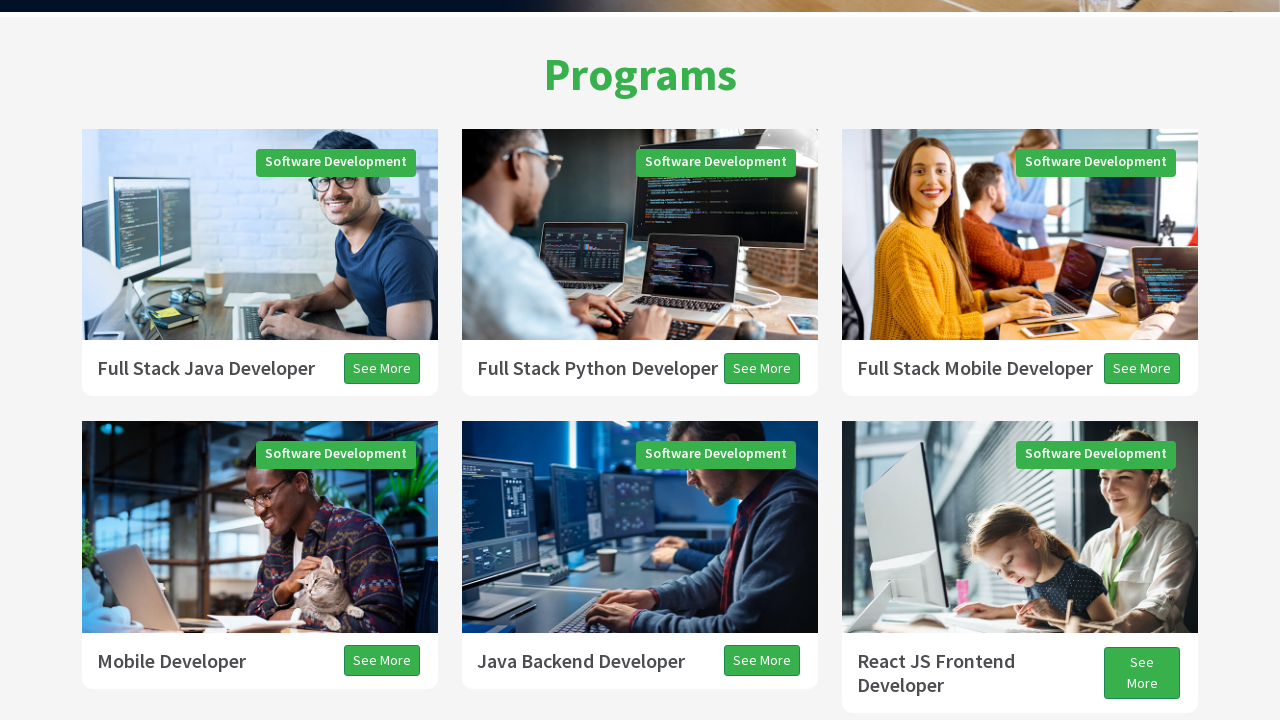

Pressed PAGE_DOWN key (2nd time)
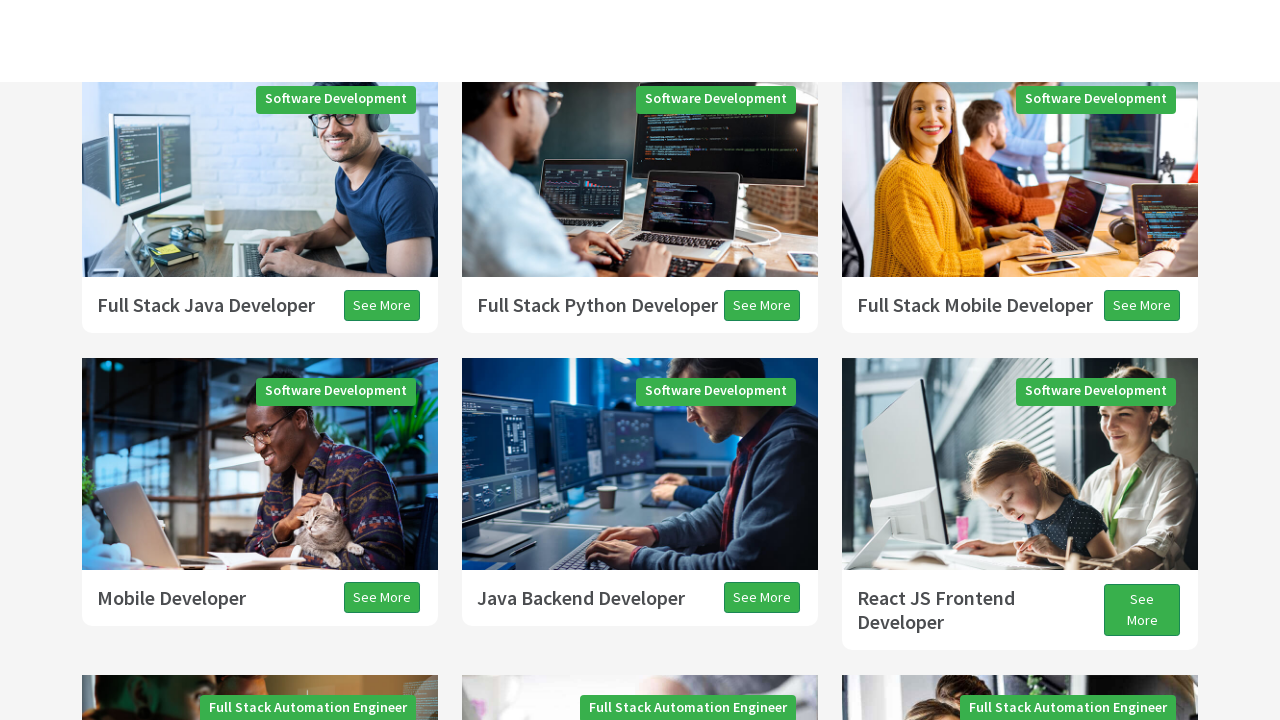

Waited 2 seconds after second PAGE_DOWN
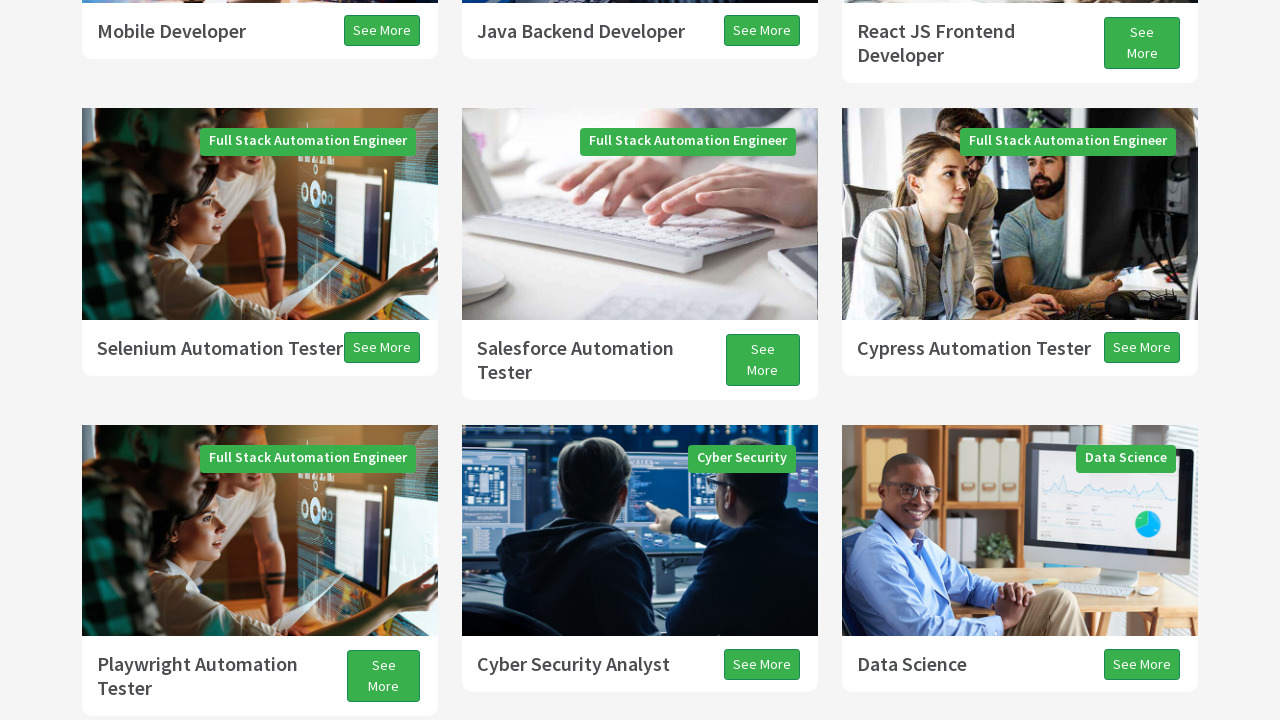

Pressed PAGE_DOWN key (3rd time)
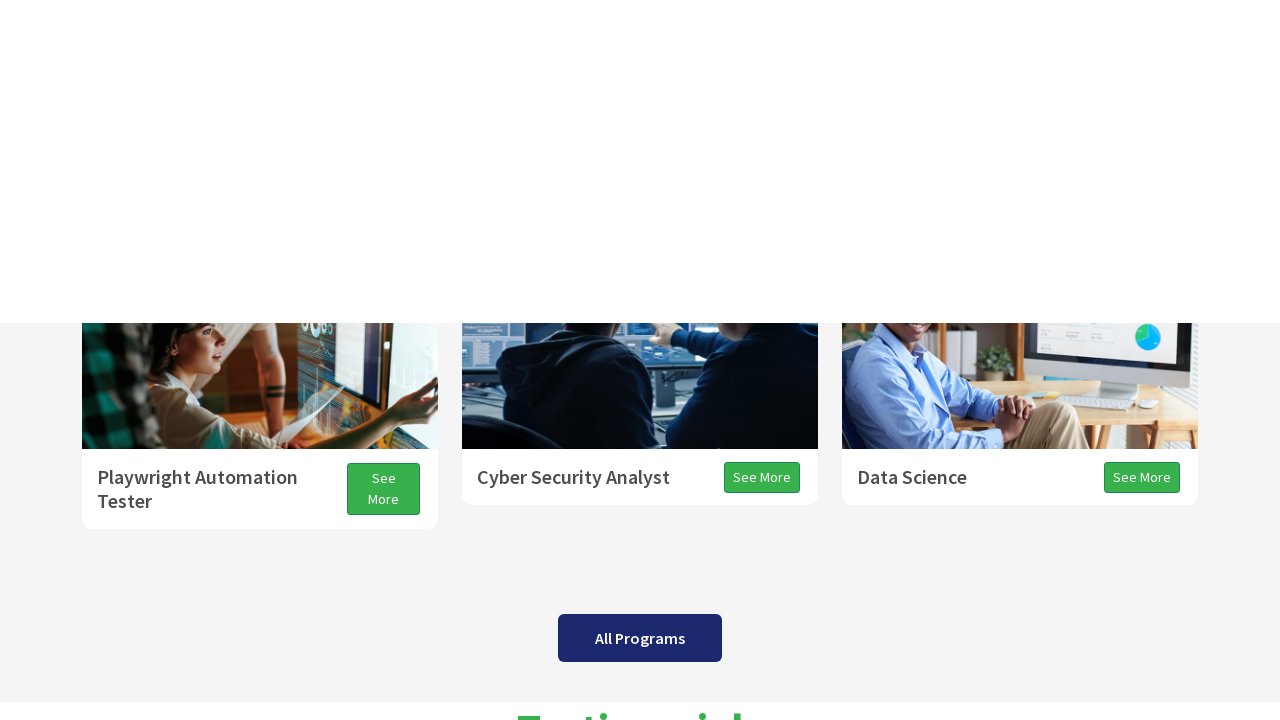

Waited 2 seconds after third PAGE_DOWN
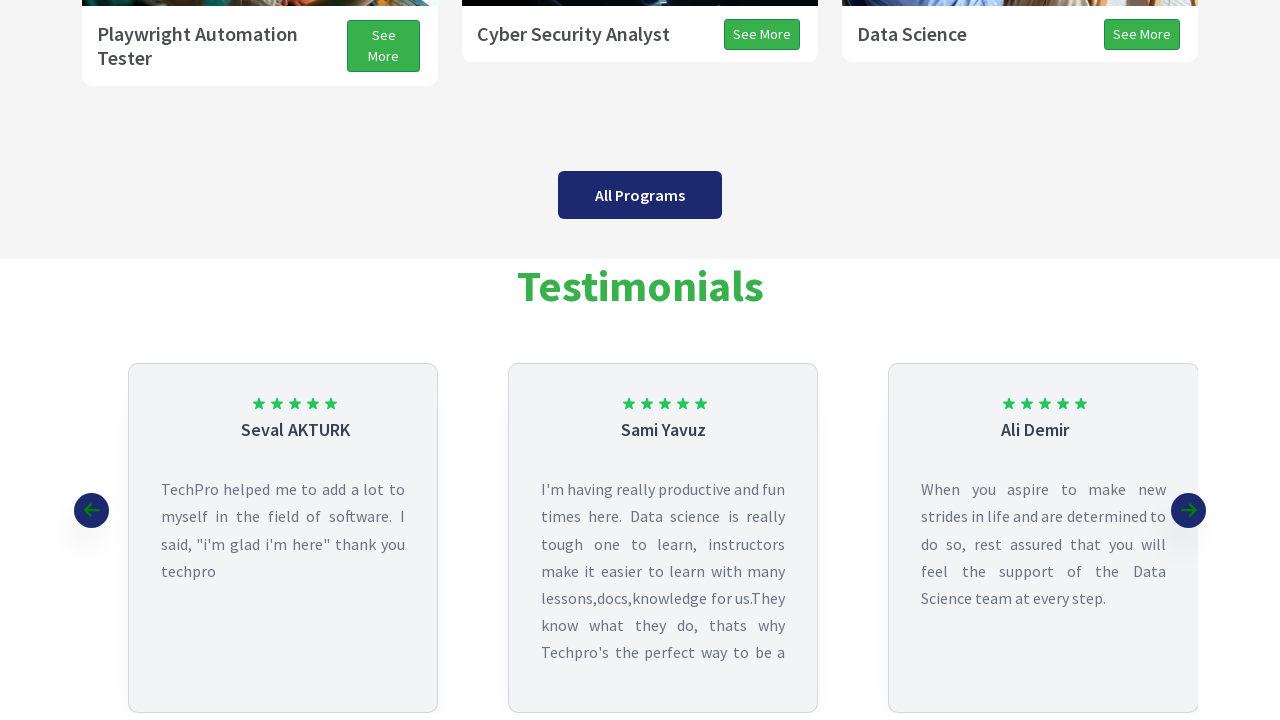

Pressed PAGE_DOWN key (4th time)
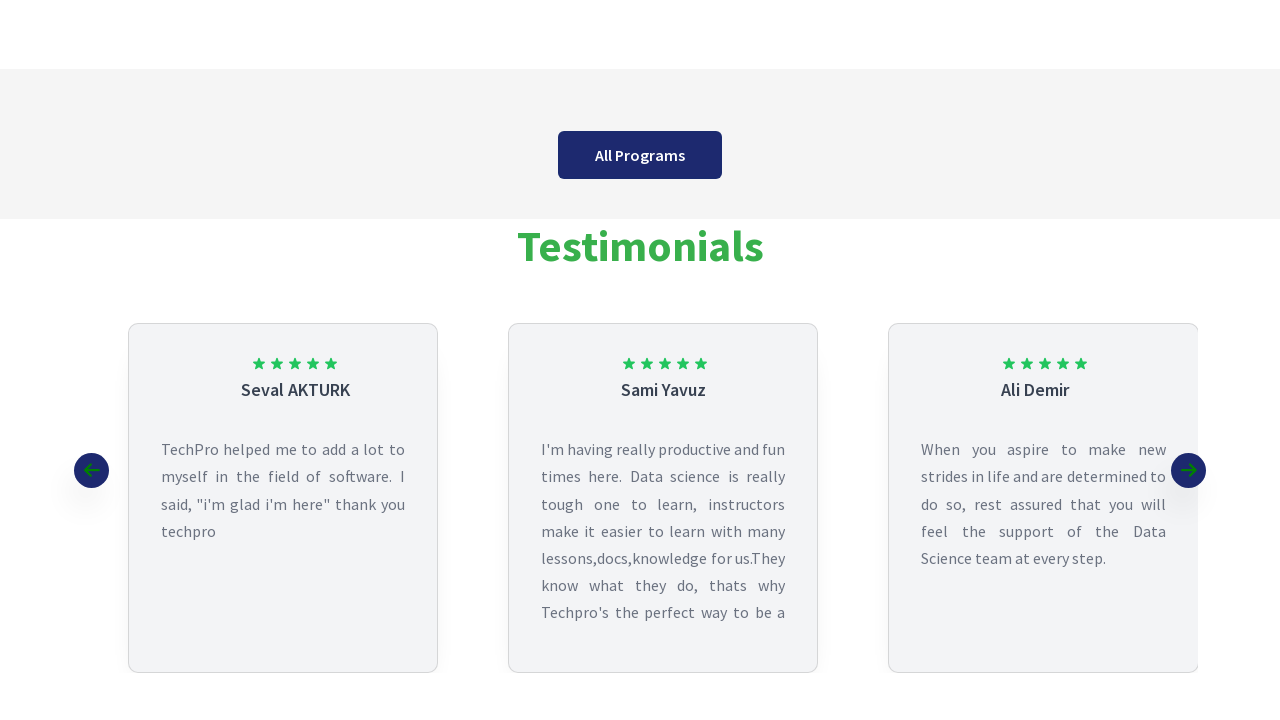

Pressed PAGE_DOWN key (5th time)
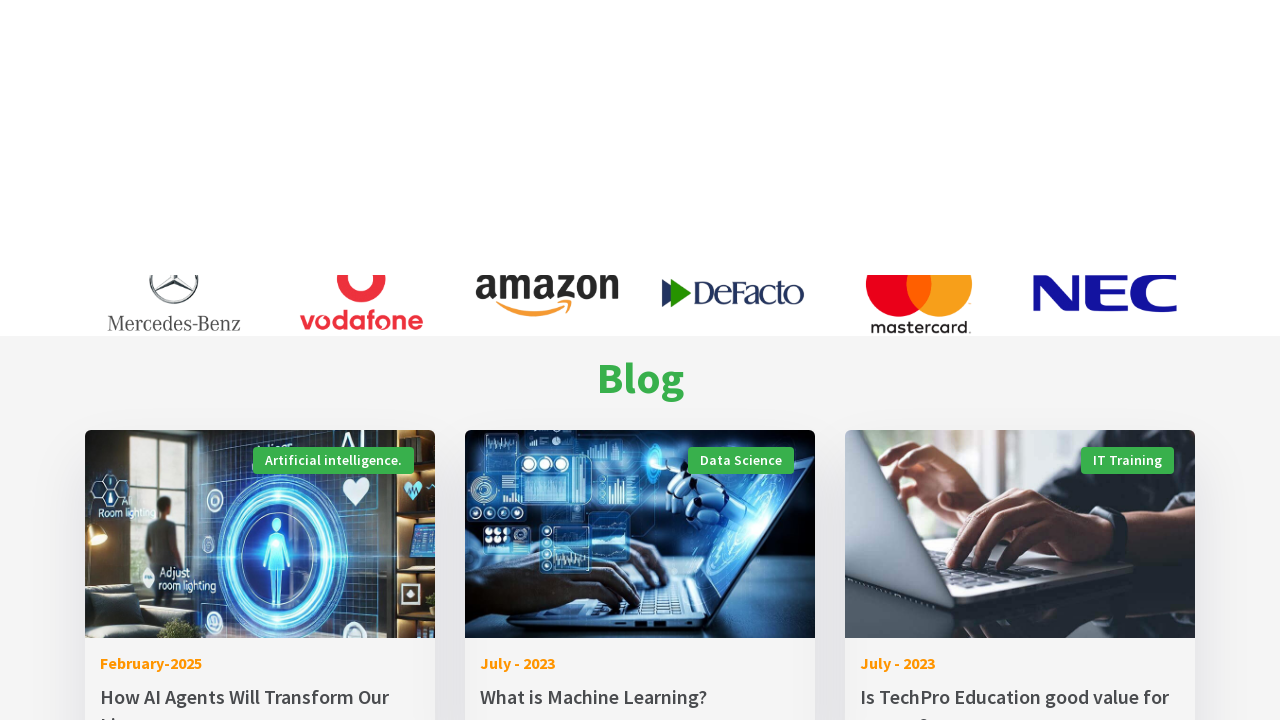

Pressed PAGE_DOWN key (6th time)
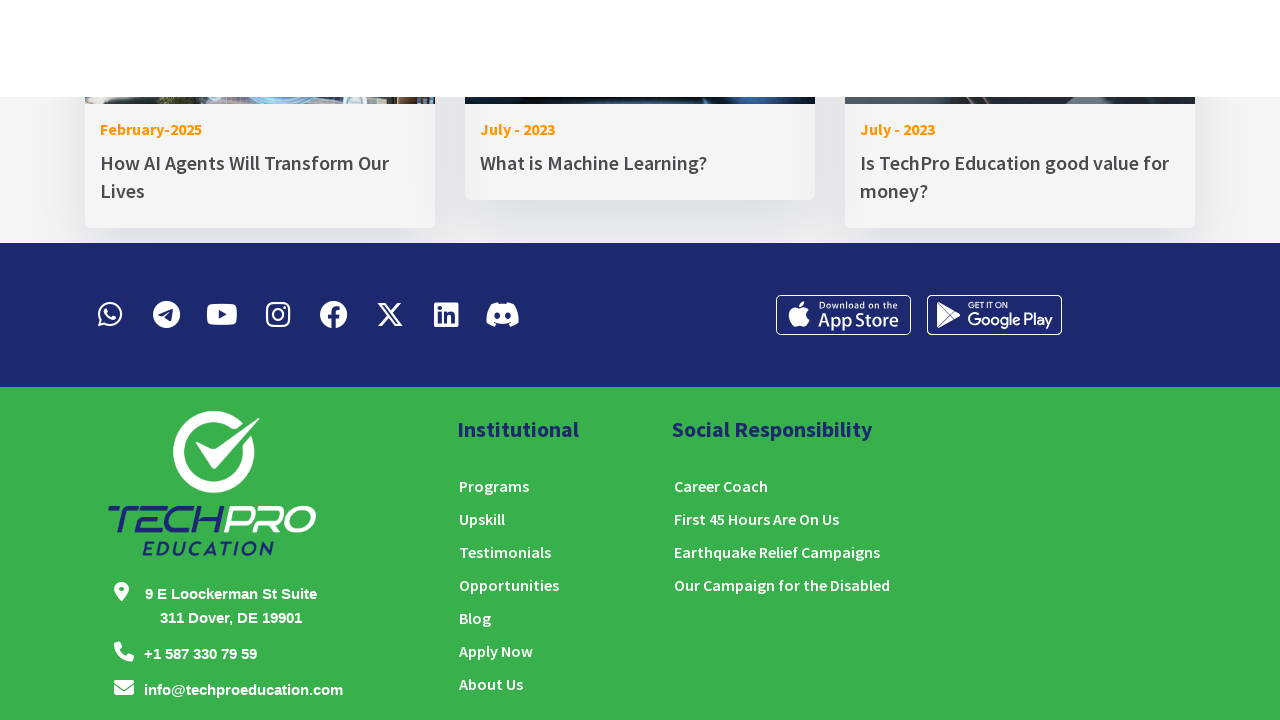

Waited 2 seconds before ARROW_DOWN
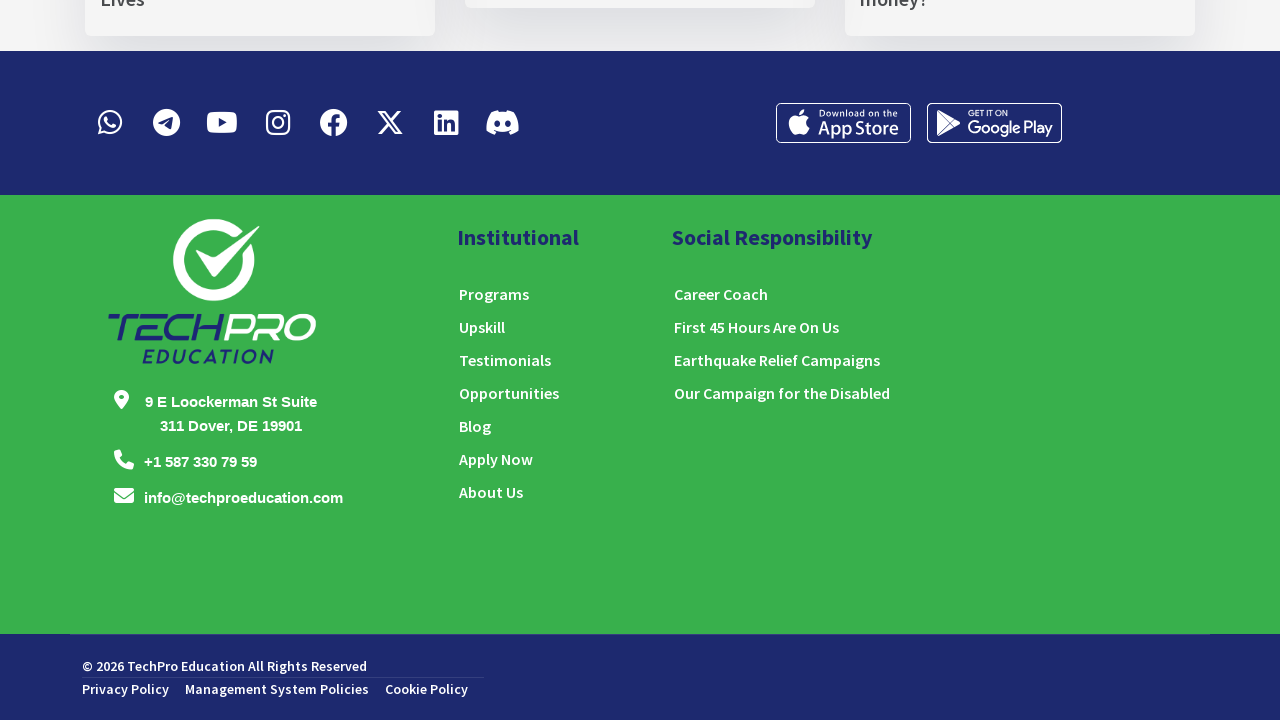

Pressed ARROW_DOWN key
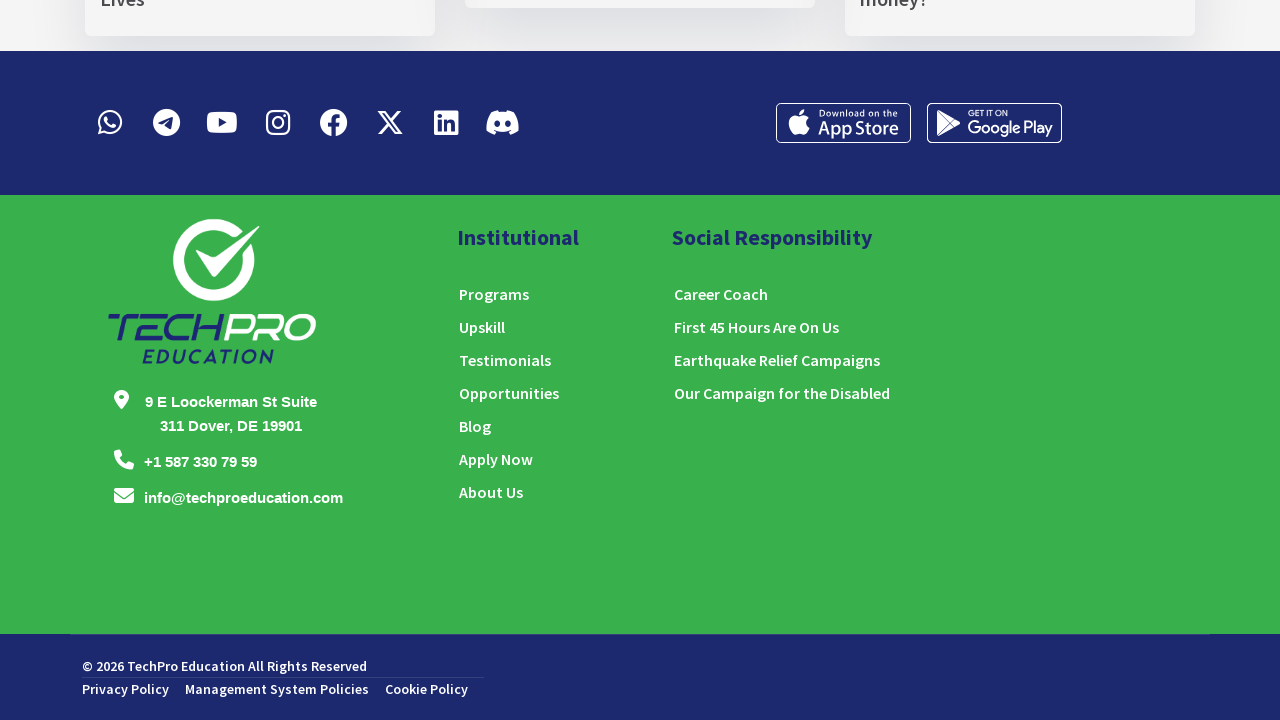

Waited 2 seconds before PAGE_UP
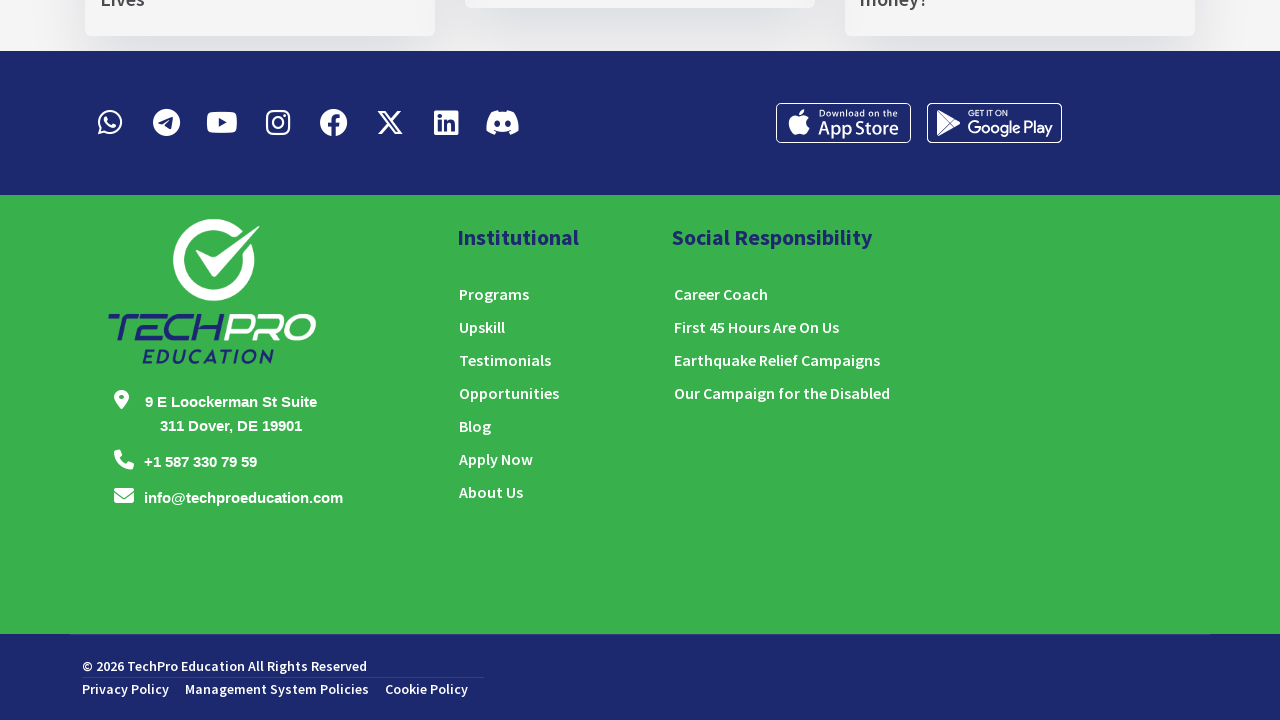

Pressed PAGE_UP key to scroll up
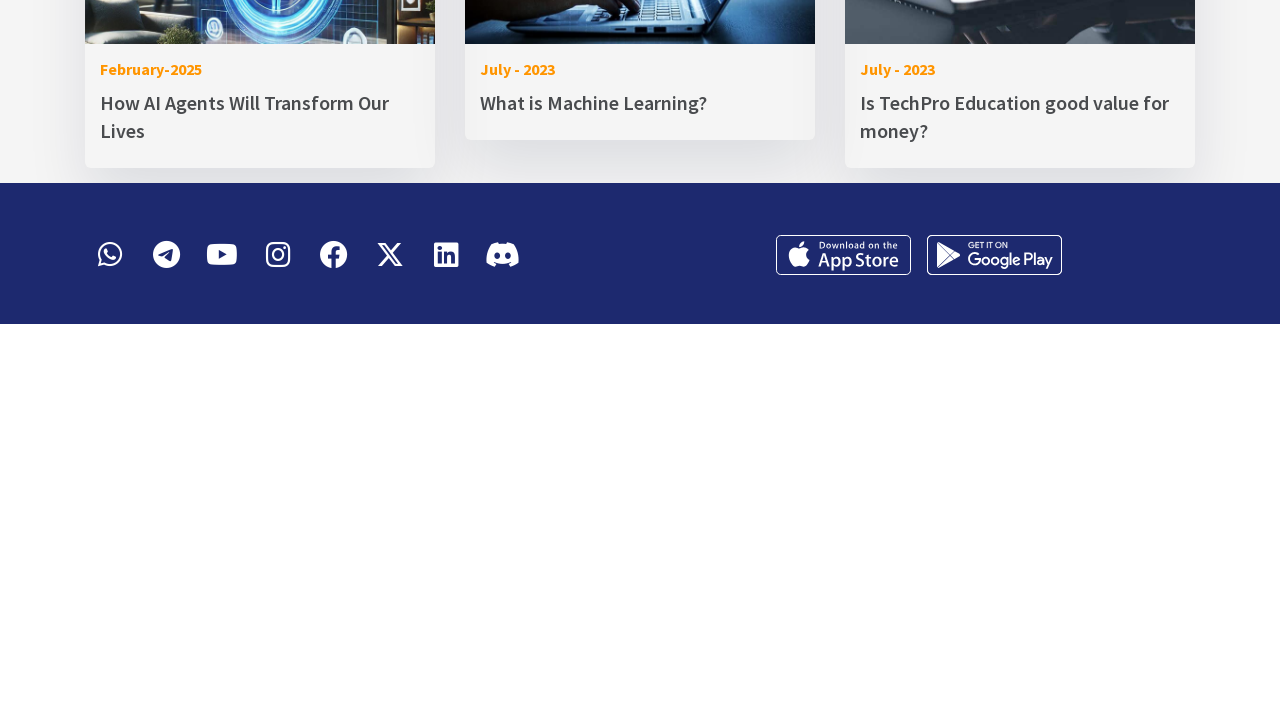

Waited 2 seconds before ARROW_UP
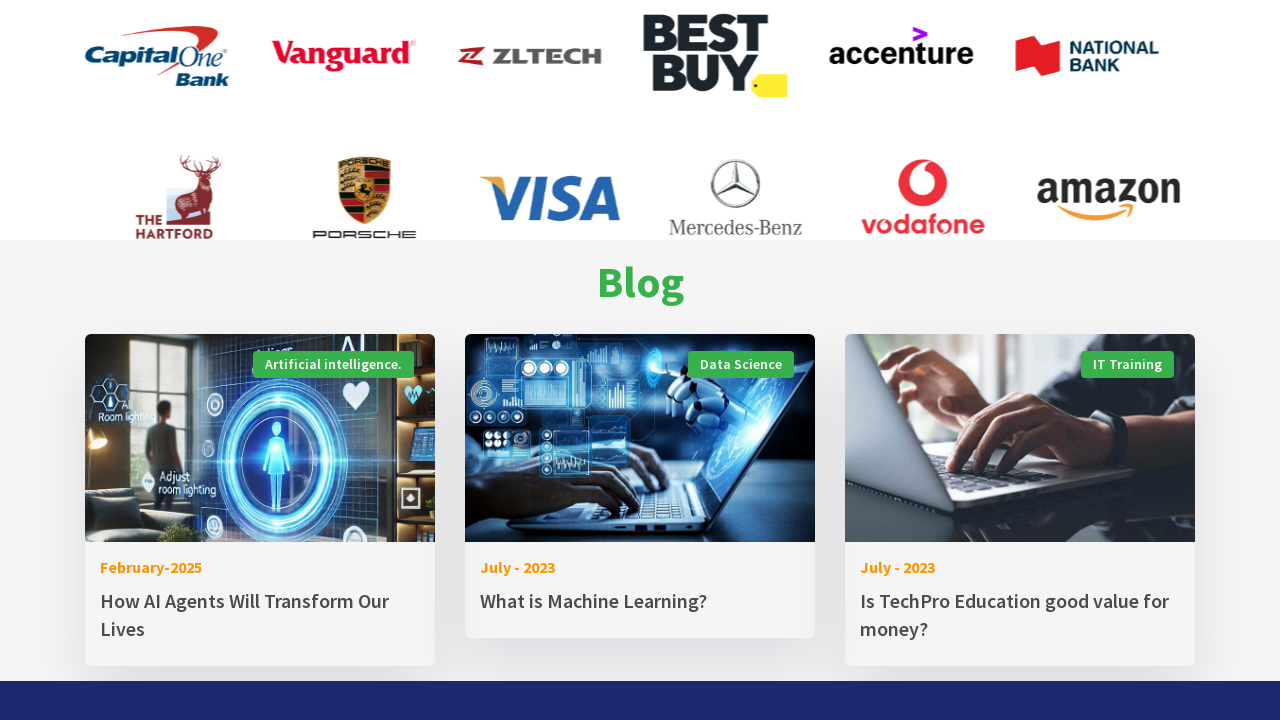

Pressed ARROW_UP key to scroll up
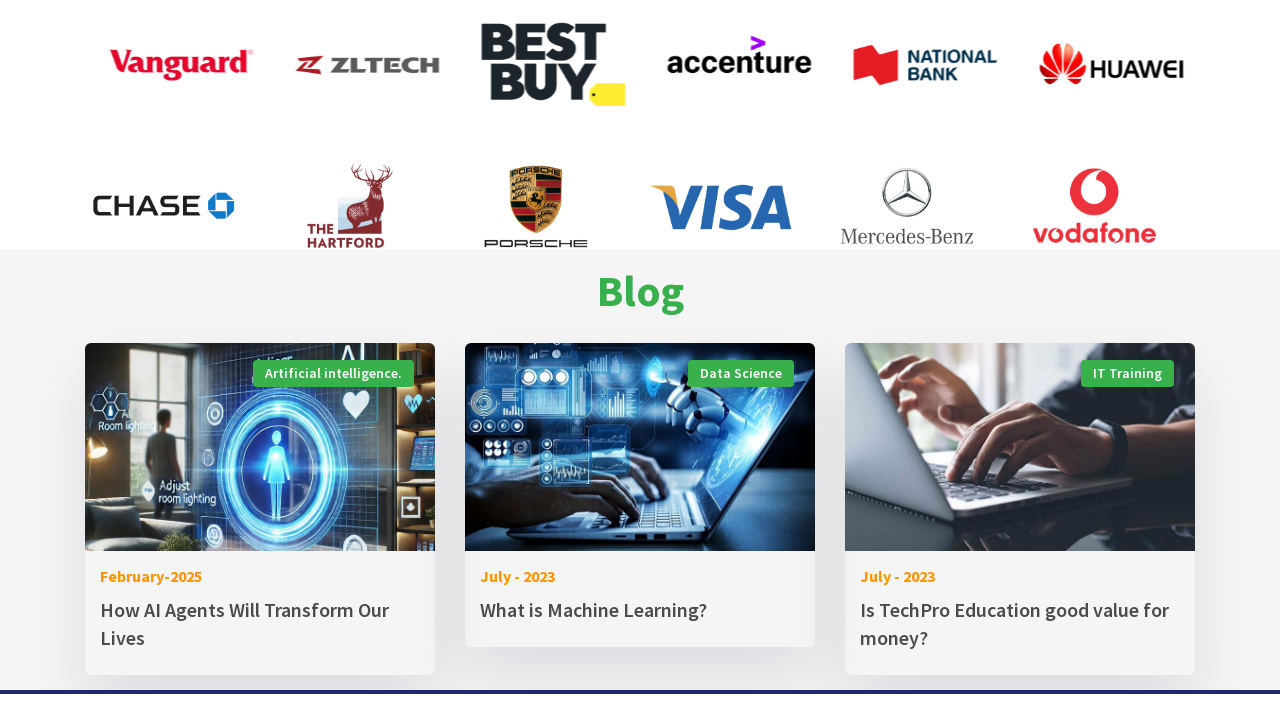

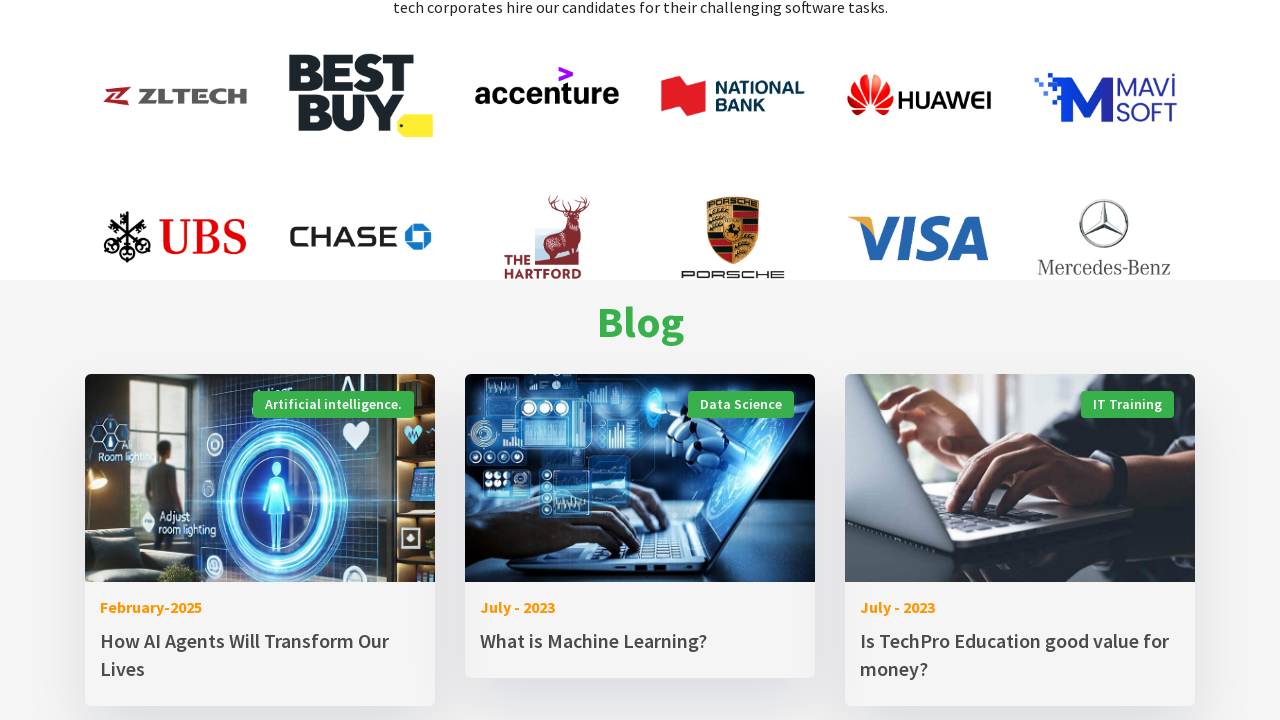